Tests prompt popup functionality by clicking the prompt button and handling the prompt dialog

Starting URL: https://demoqa.com/alerts

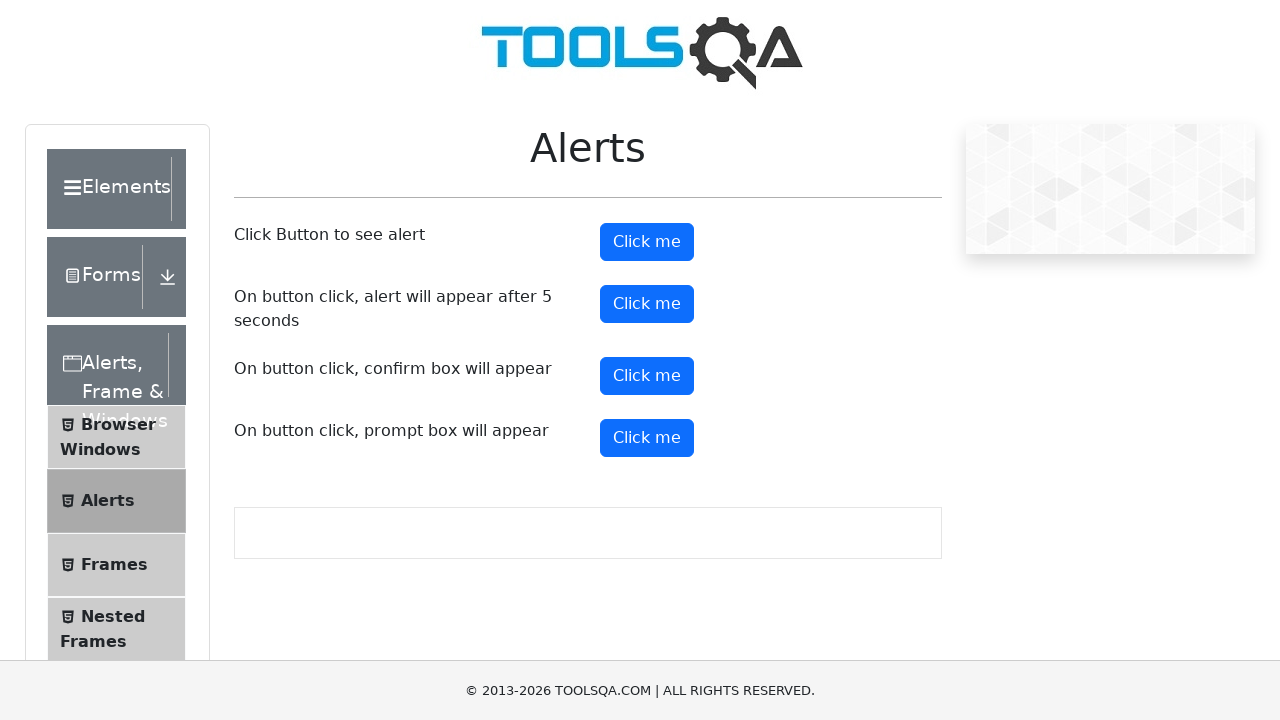

Set up dialog handler to accept prompt with 'pune'
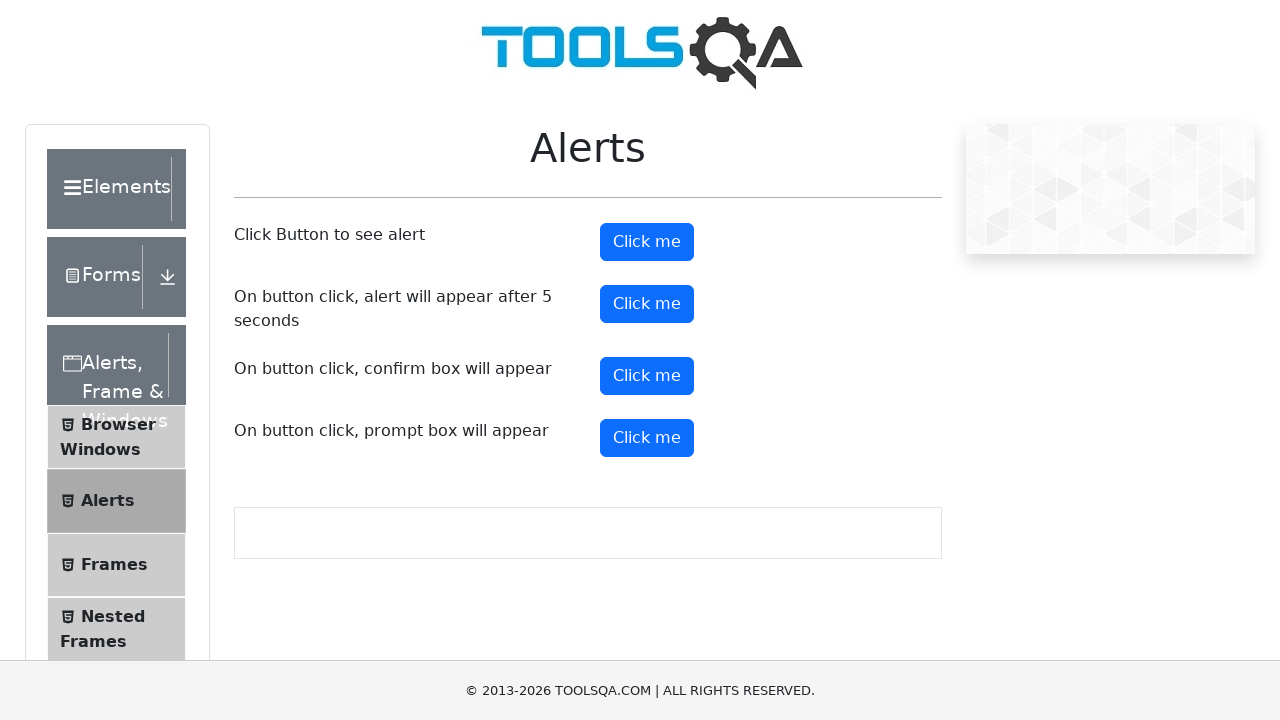

Clicked prompt button to trigger prompt popup at (647, 438) on #promtButton
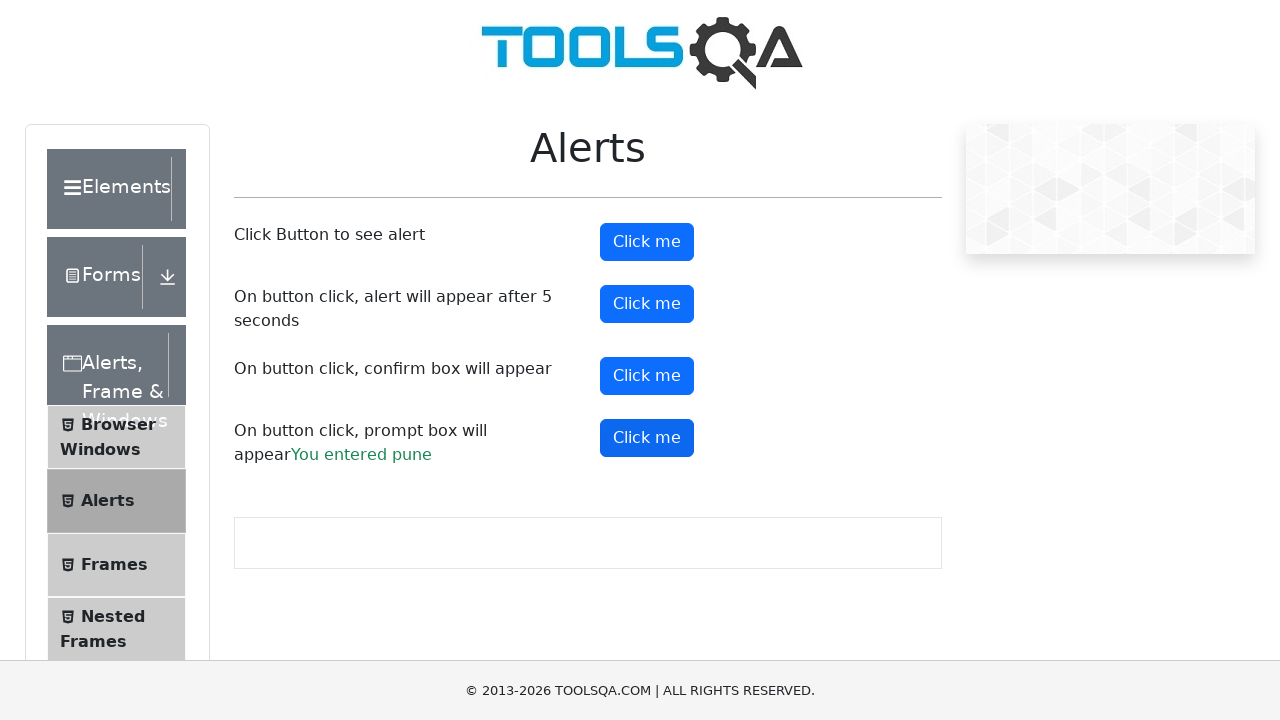

Prompt result element loaded on page
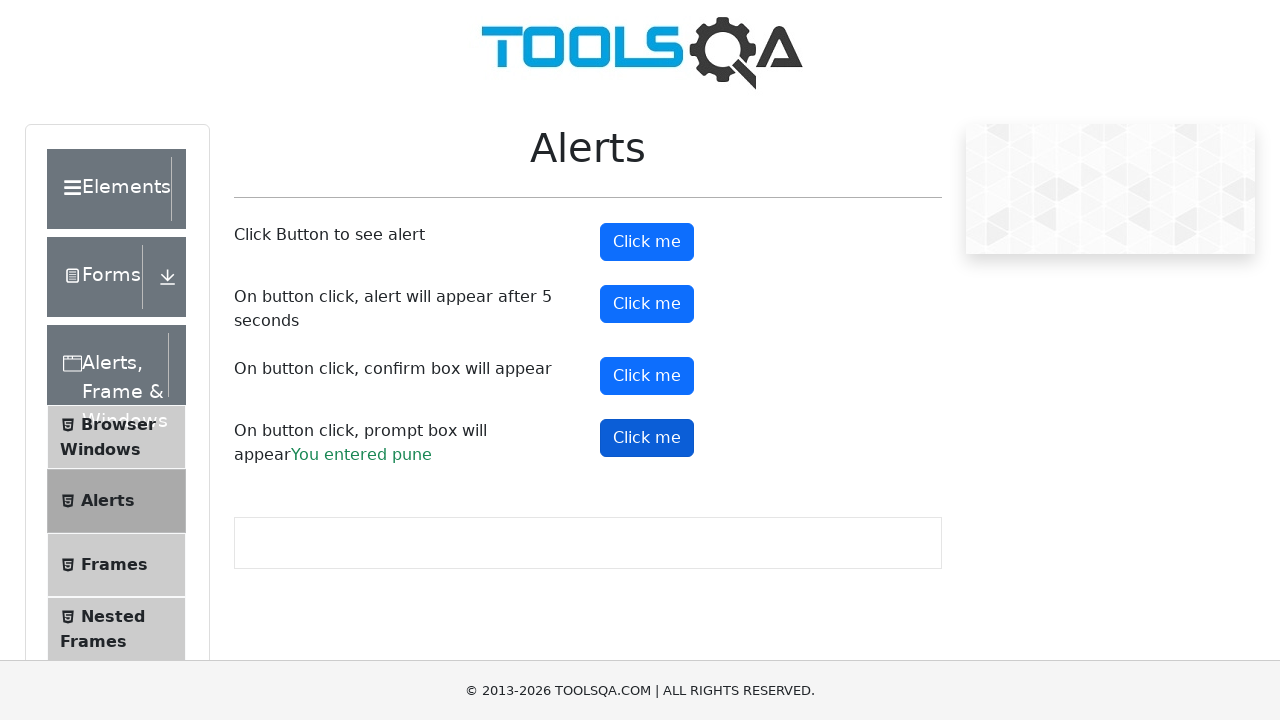

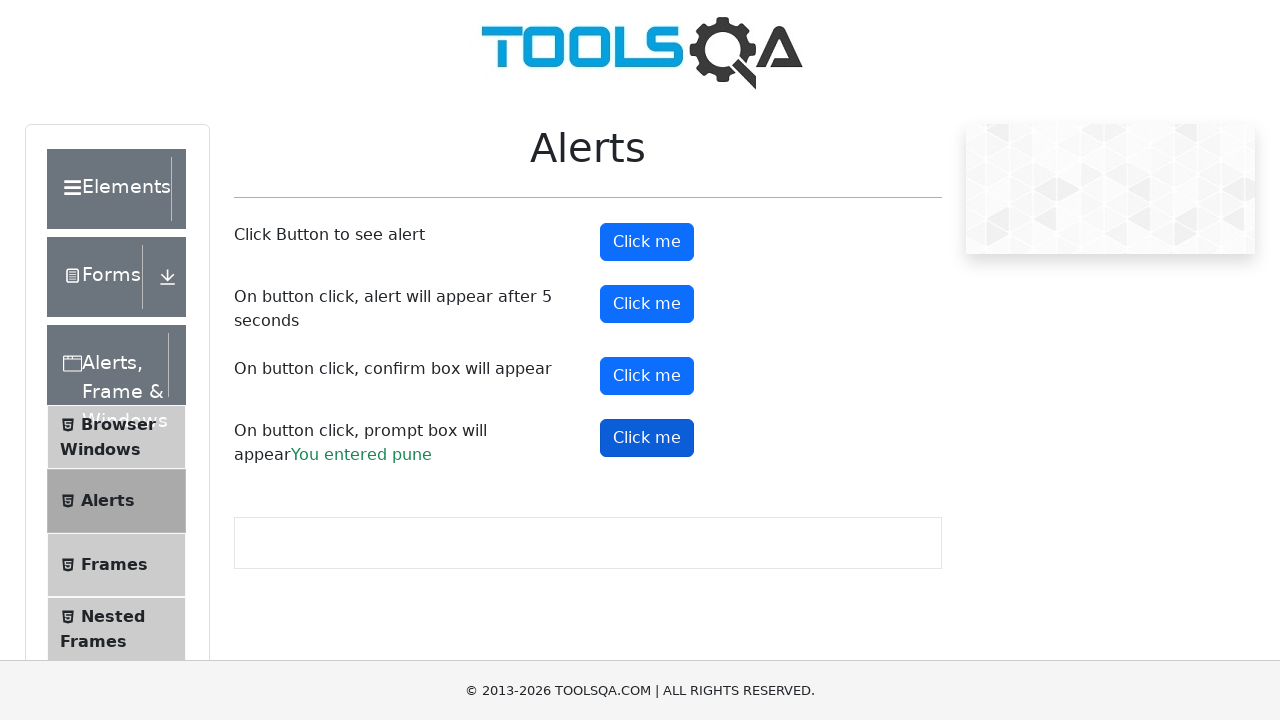